Simple navigation test that visits the WiseQuarter website and waits for the page to load.

Starting URL: https://wisequarter.com/

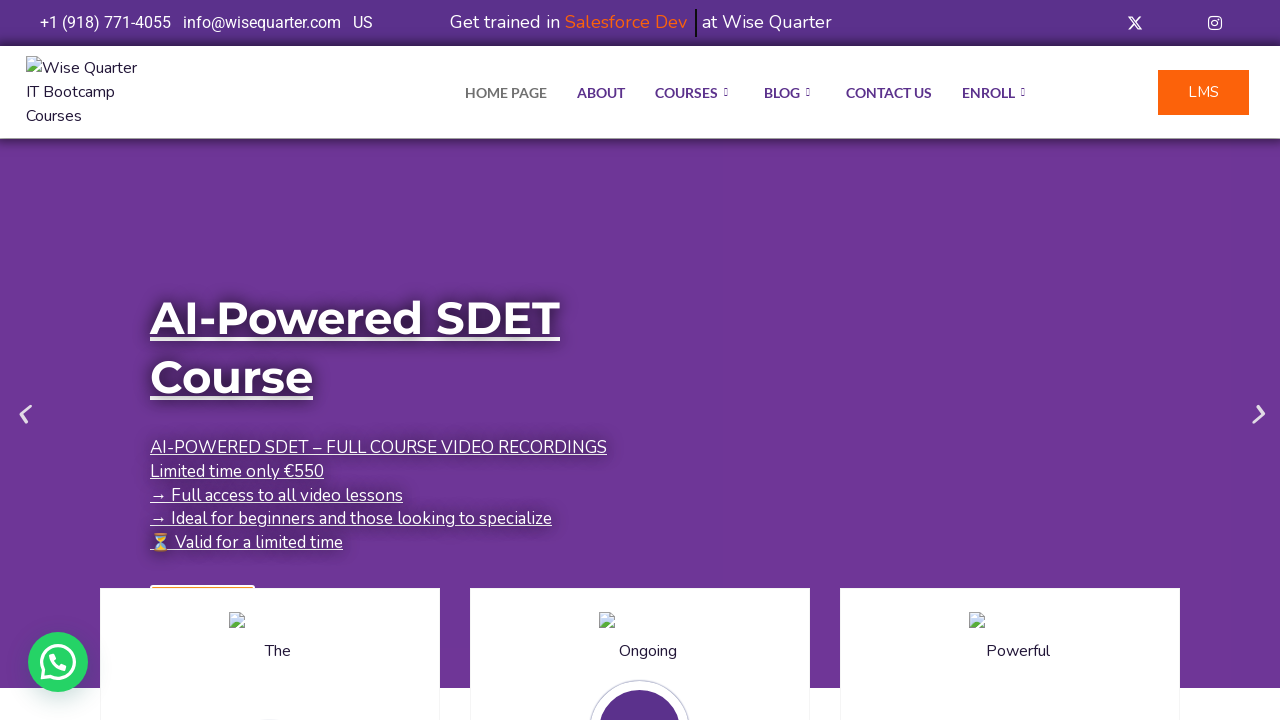

Waited for page DOM content to be fully loaded
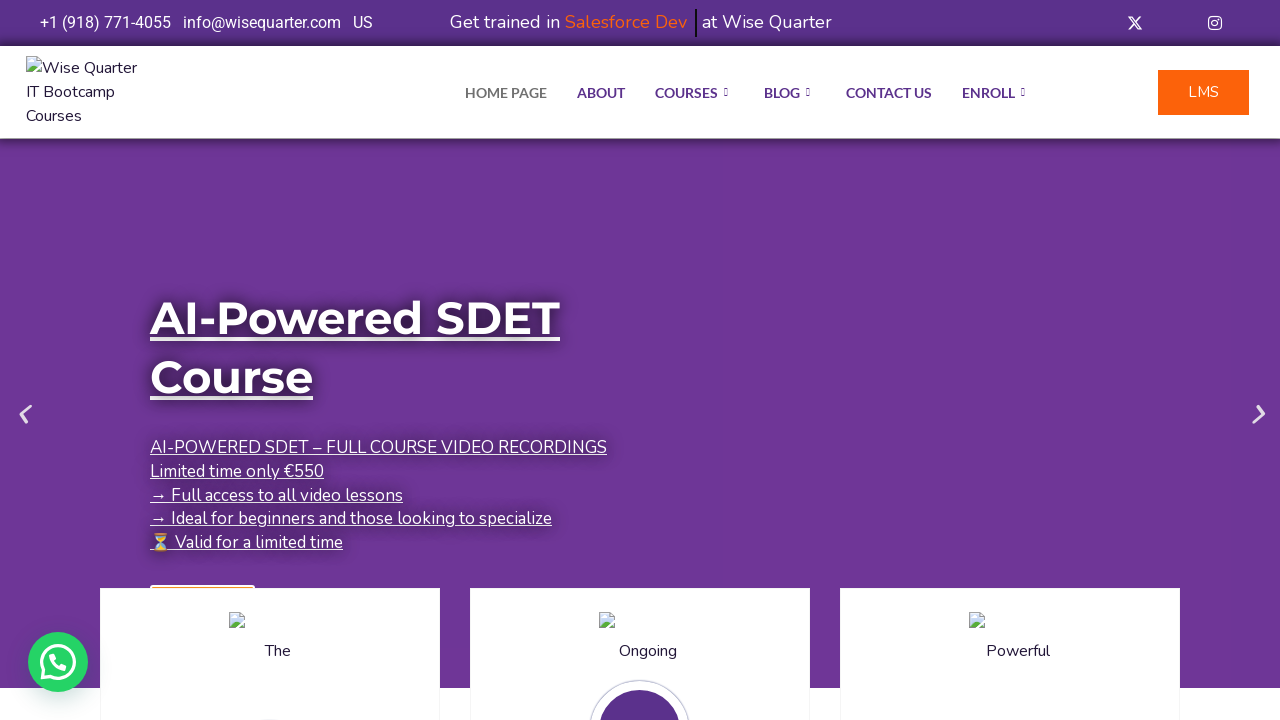

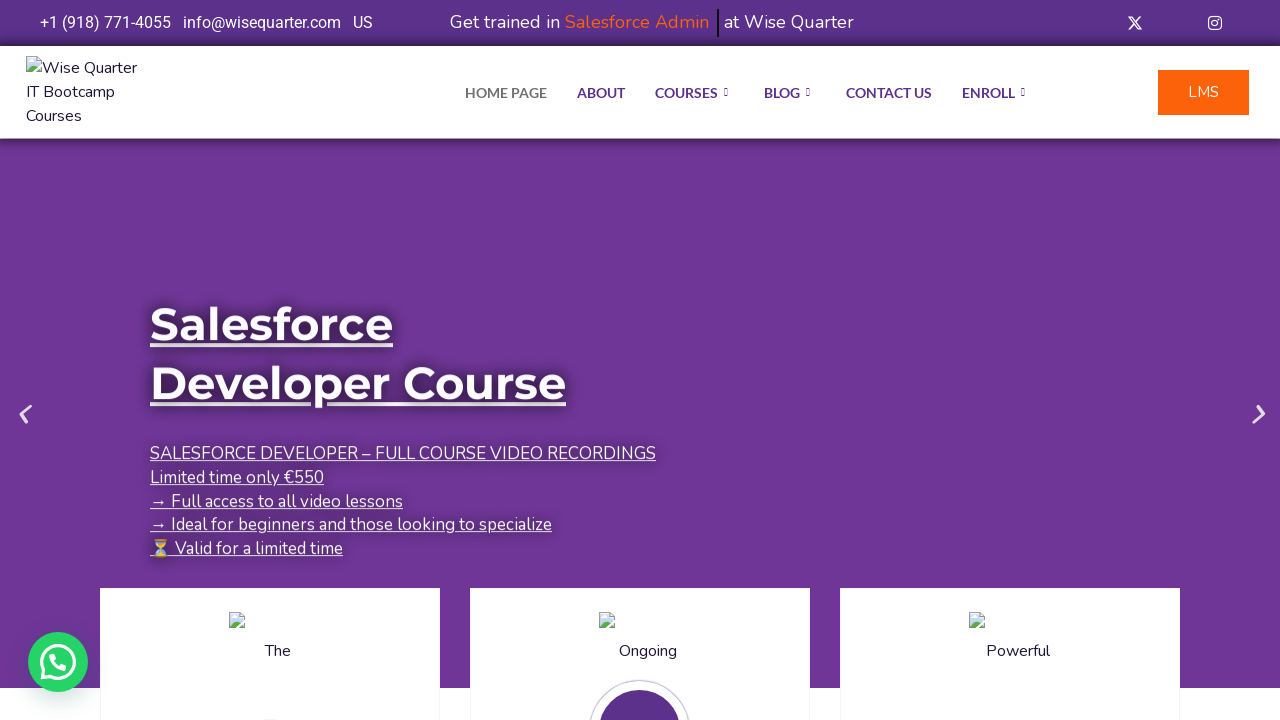